Navigates to the Rahul Shetty Academy Selenium Practice offers page and waits for the page content to load

Starting URL: https://rahulshettyacademy.com/seleniumPractise/#/offers

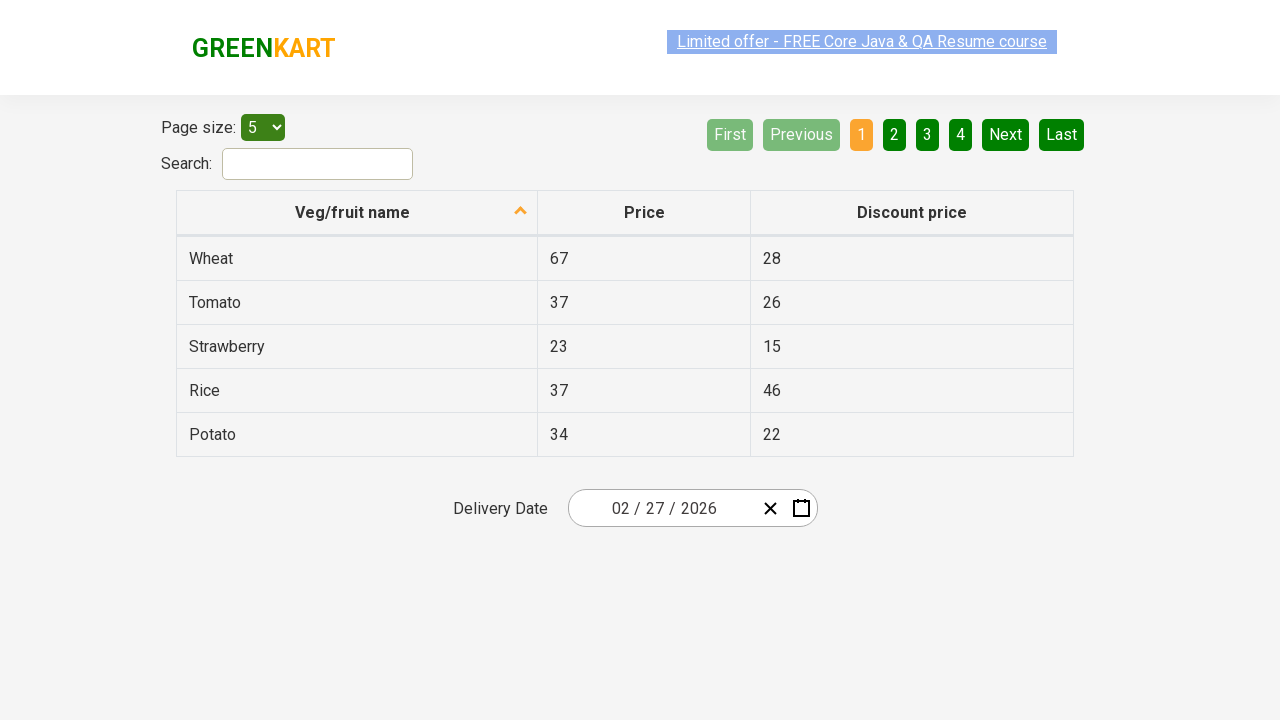

Navigated to Rahul Shetty Academy Selenium Practice offers page
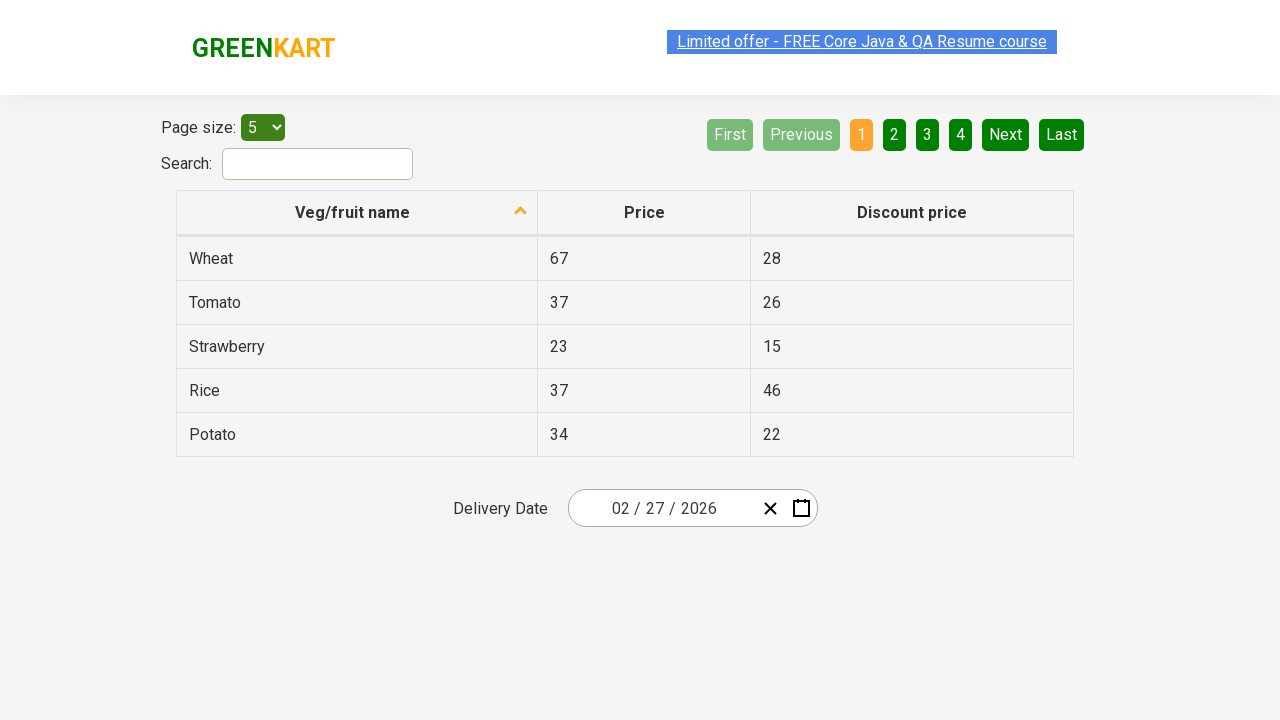

Page reached networkidle load state
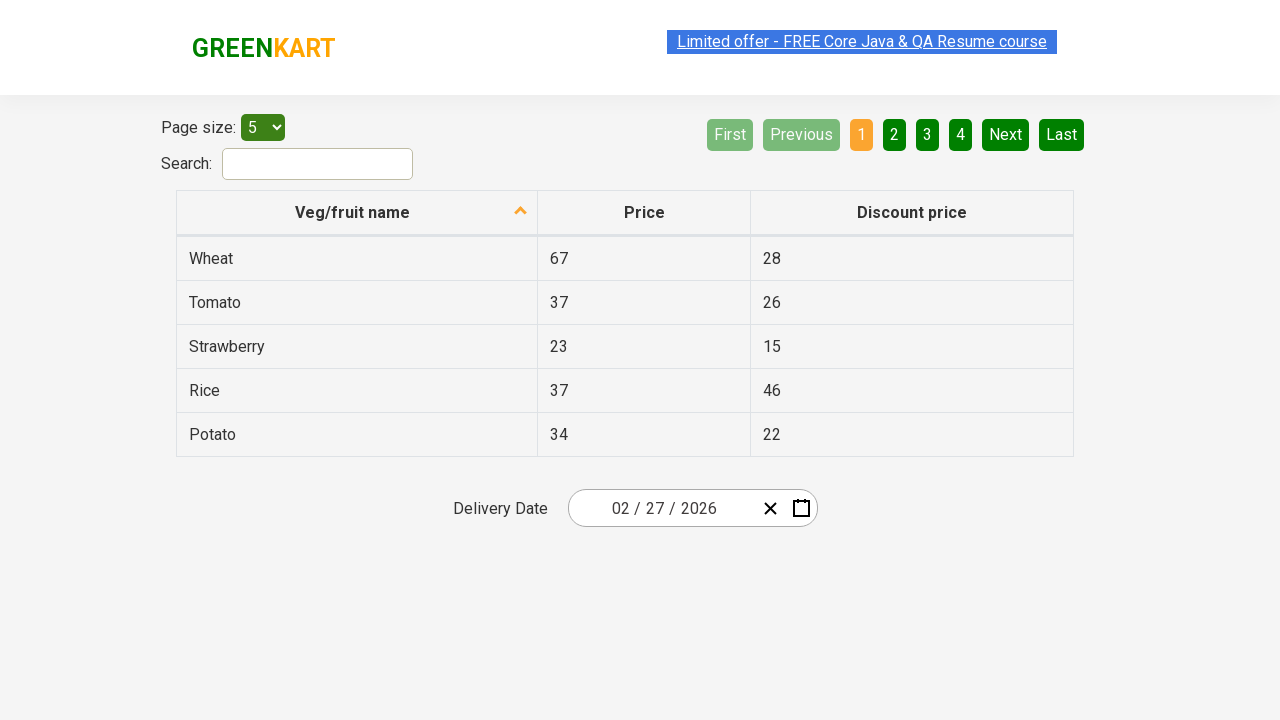

Offers table loaded and became visible
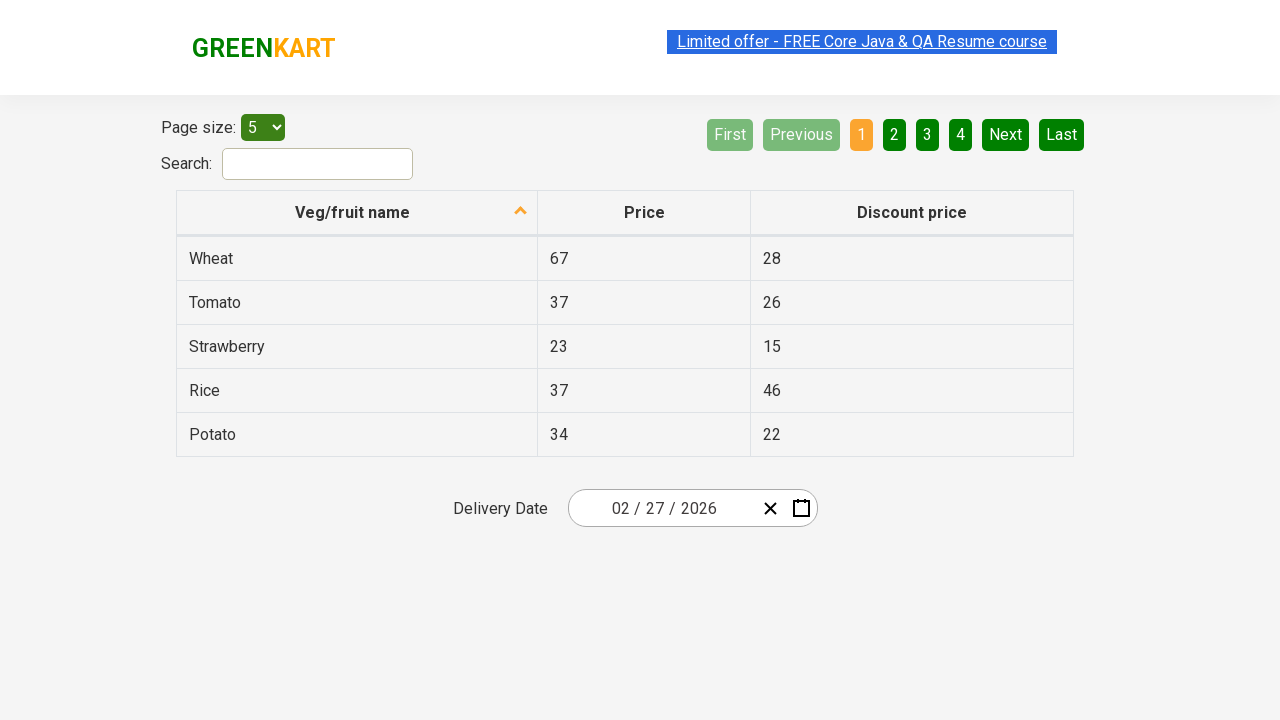

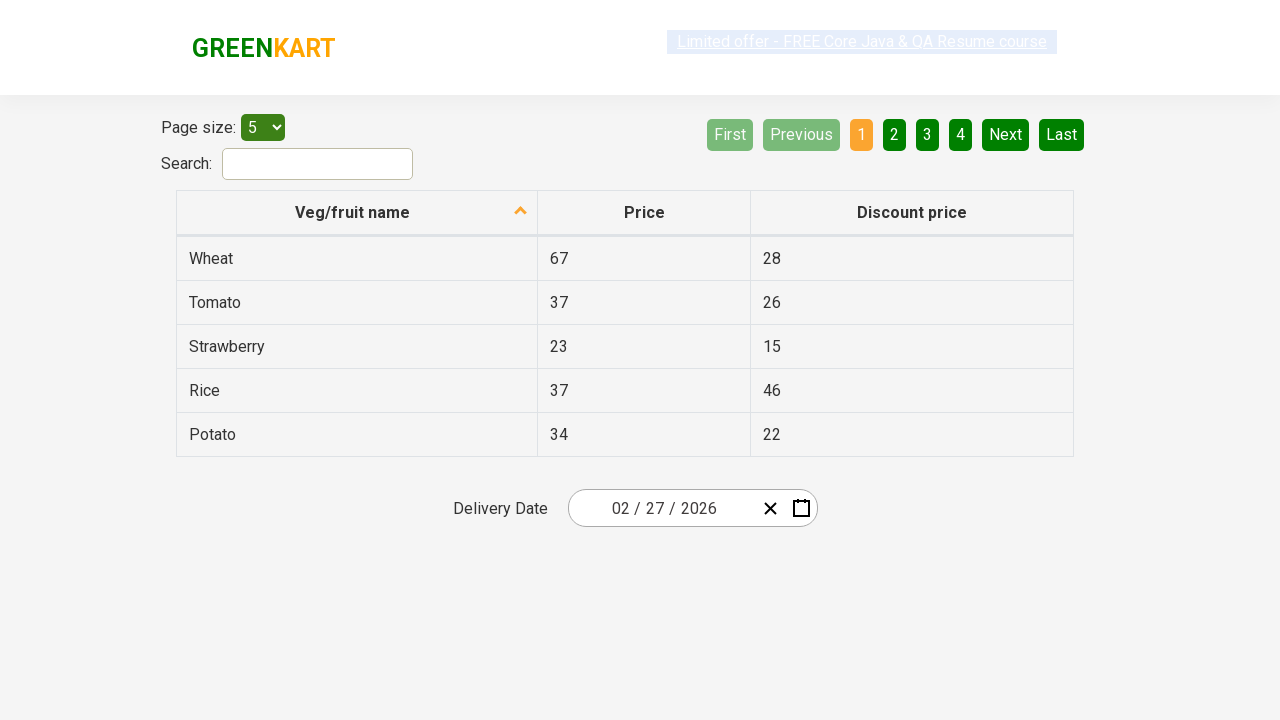